Tests browser back navigation by clicking a link to navigate to a new page, then using the browser's back button to return to the previous page

Starting URL: https://kristinek.github.io/site/examples/po

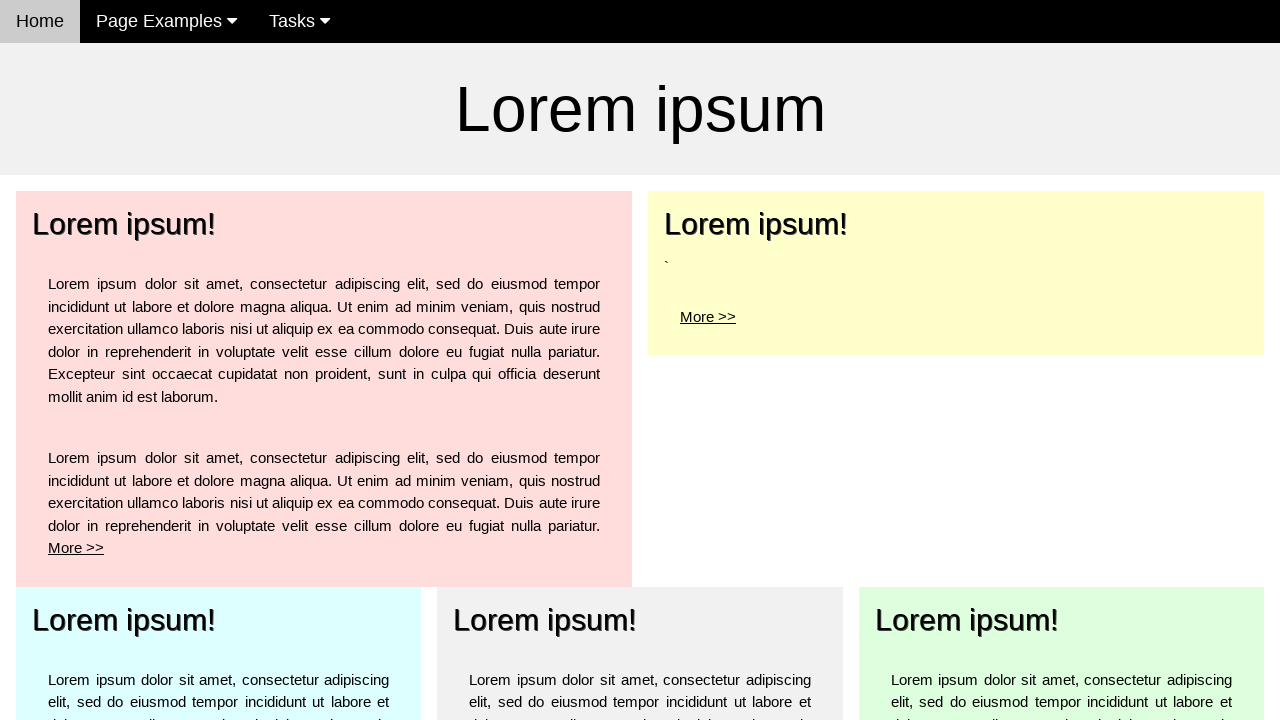

Clicked 'More >' link to navigate to new page at (124, 224) on a[href$='po1']
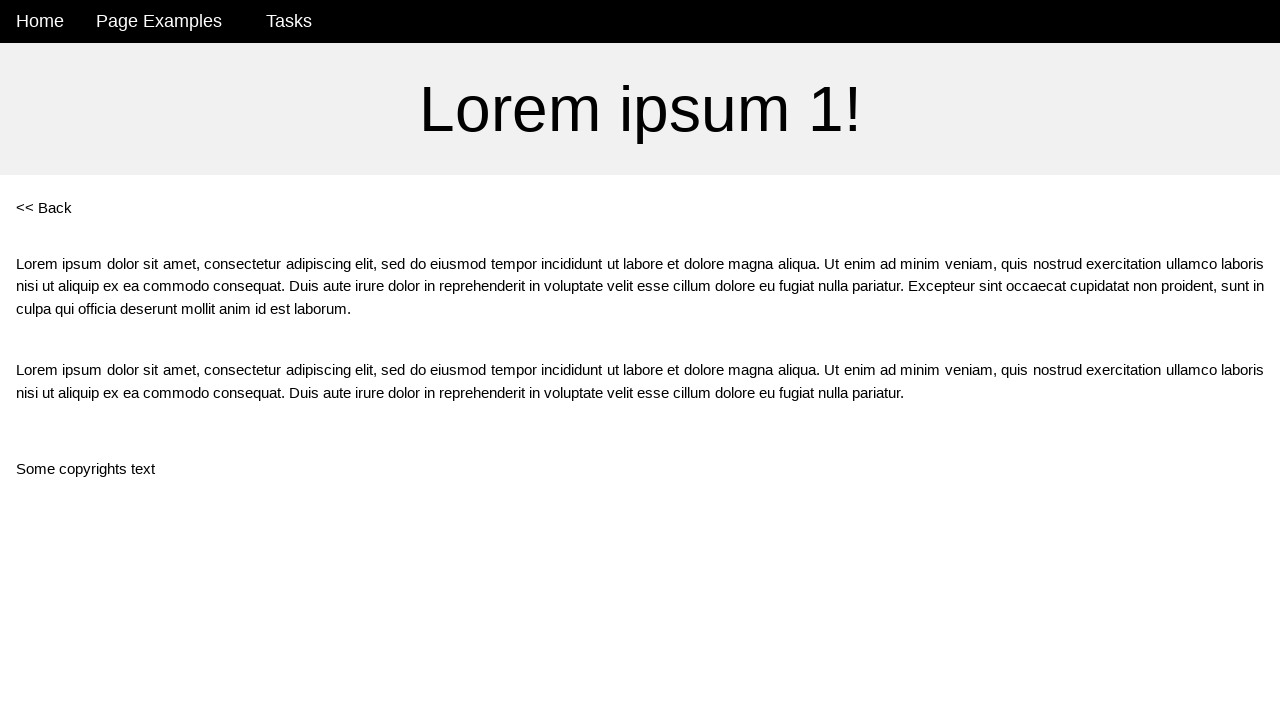

Navigation to po1 page completed
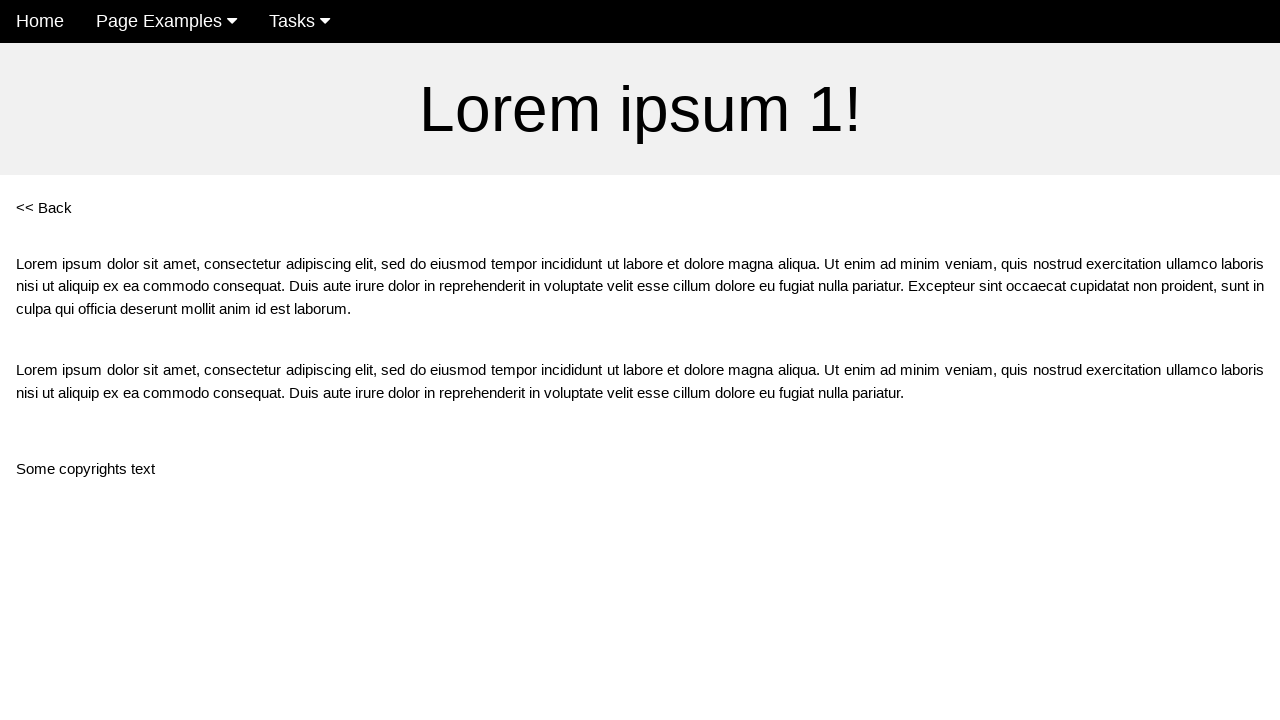

Clicked browser back button to return to previous page
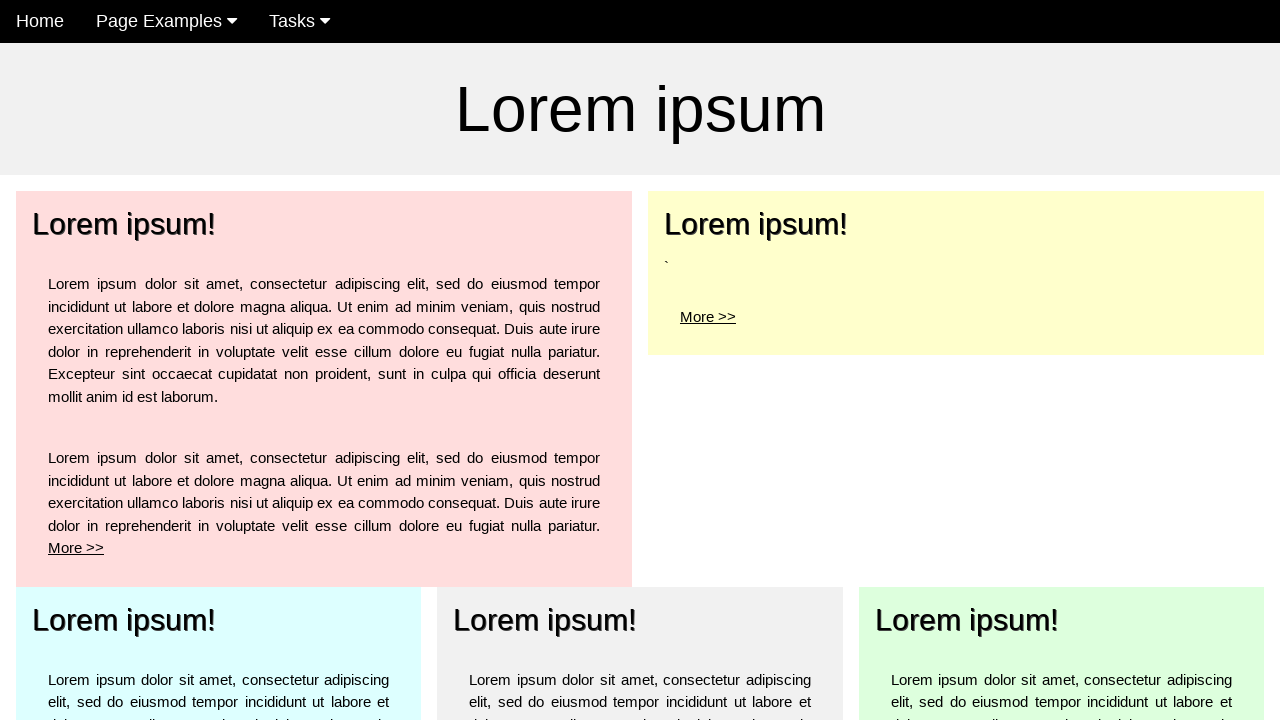

Navigation back to original po page completed
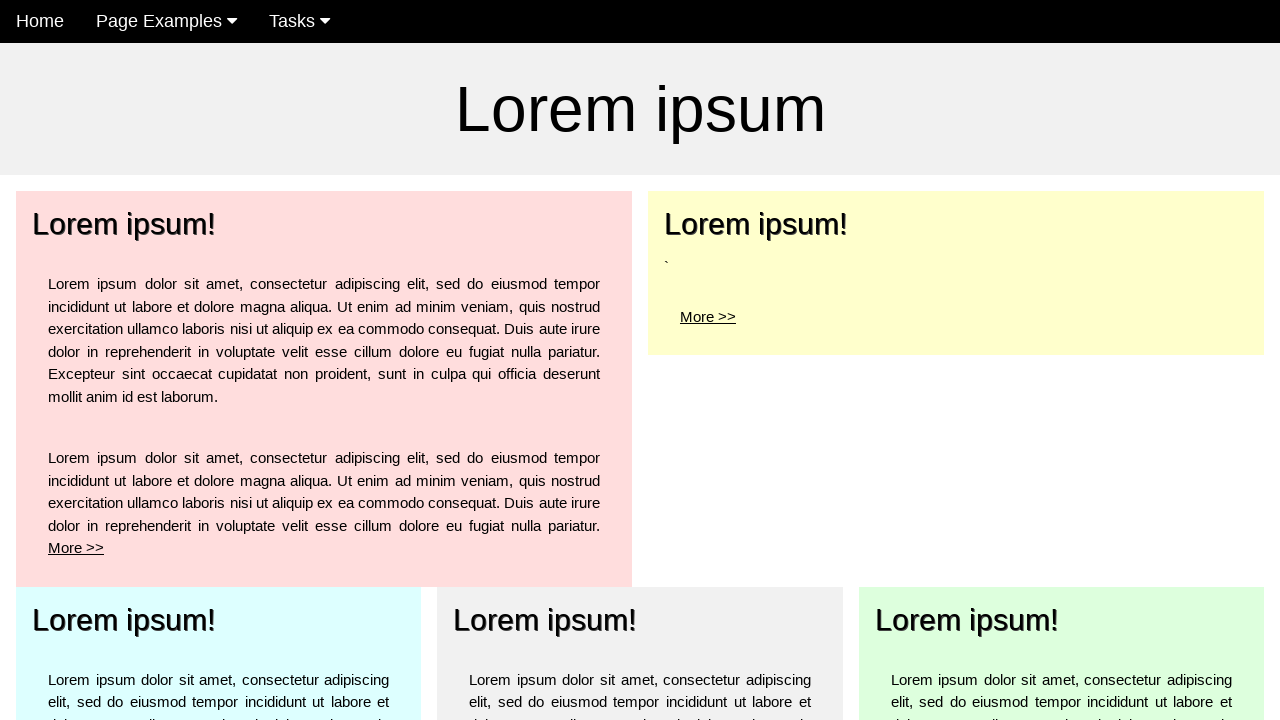

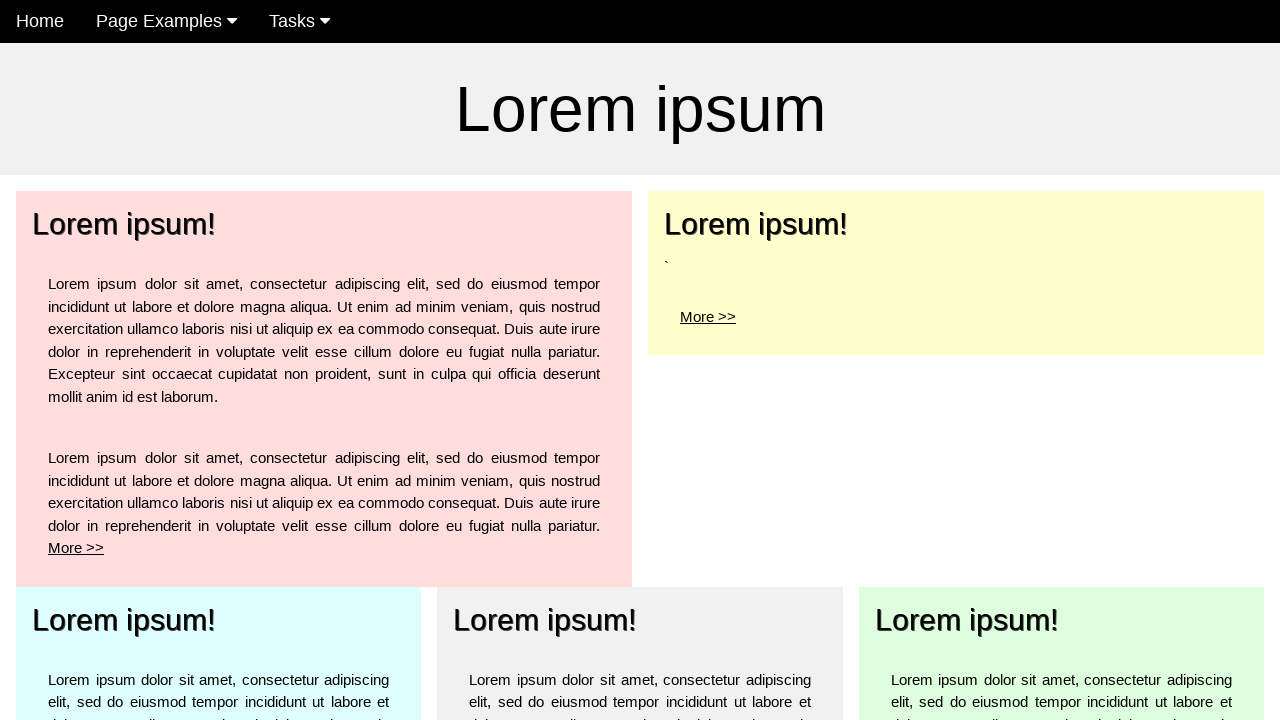